Verifies that the OrangeHRM login page loads correctly by checking the page title matches the expected value "OrangeHRM".

Starting URL: https://opensource-demo.orangehrmlive.com/web/index.php/auth/login

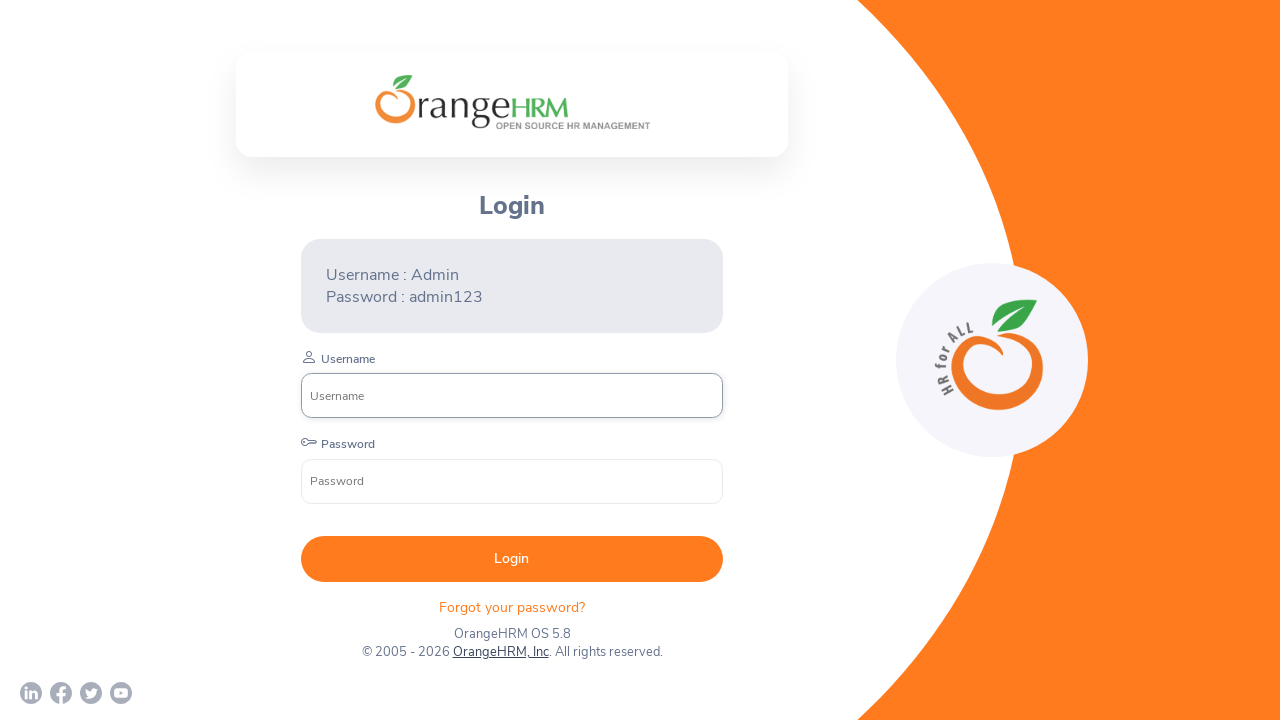

Waited for page to reach domcontentloaded state
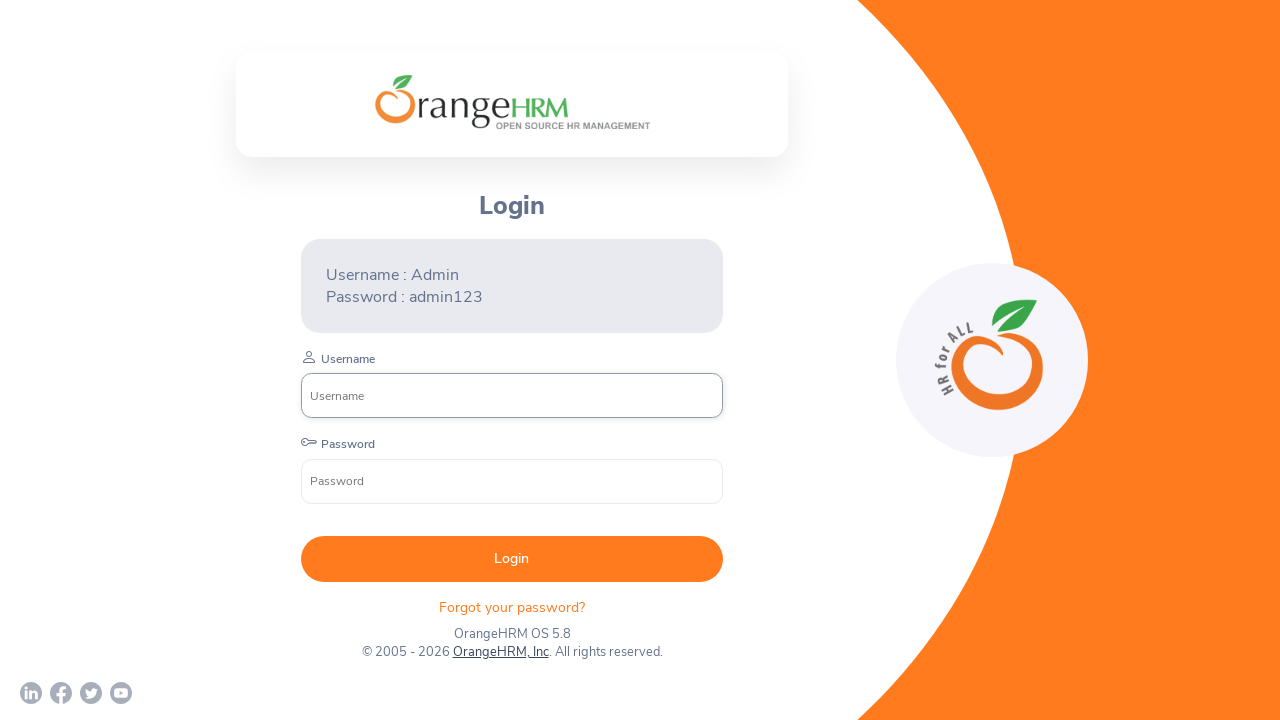

Retrieved page title
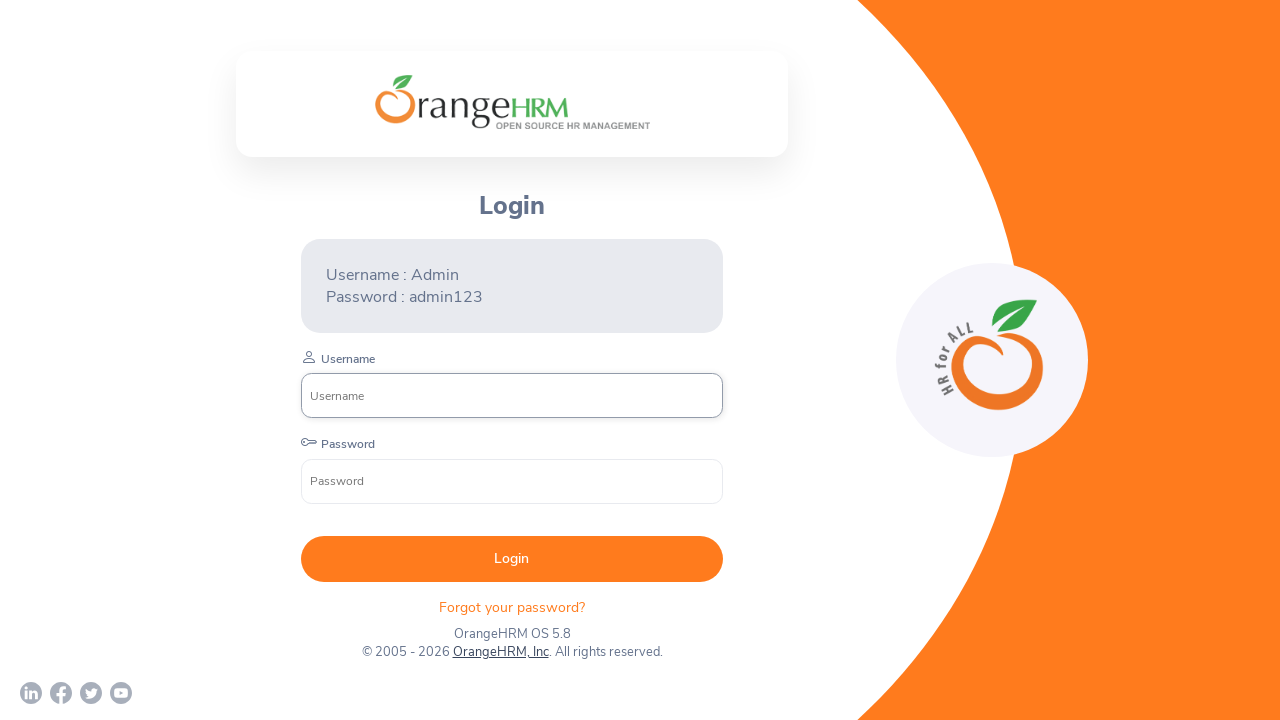

Verified page title matches expected value 'OrangeHRM'
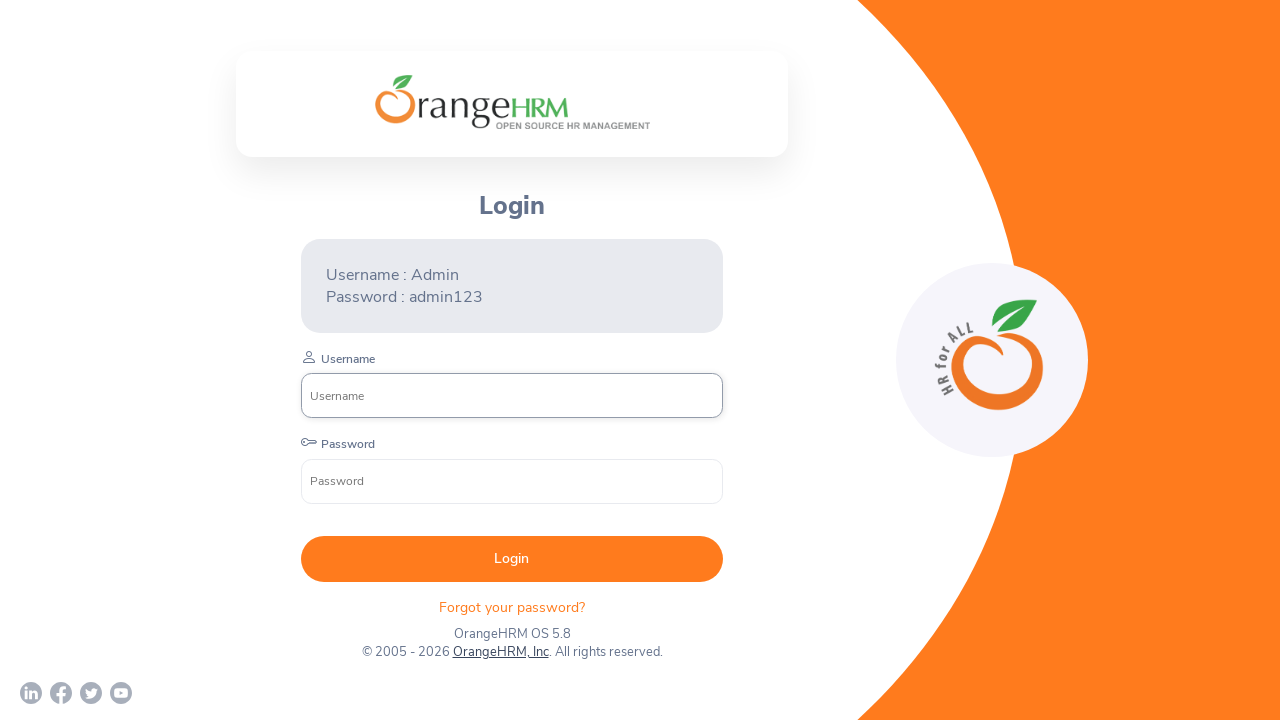

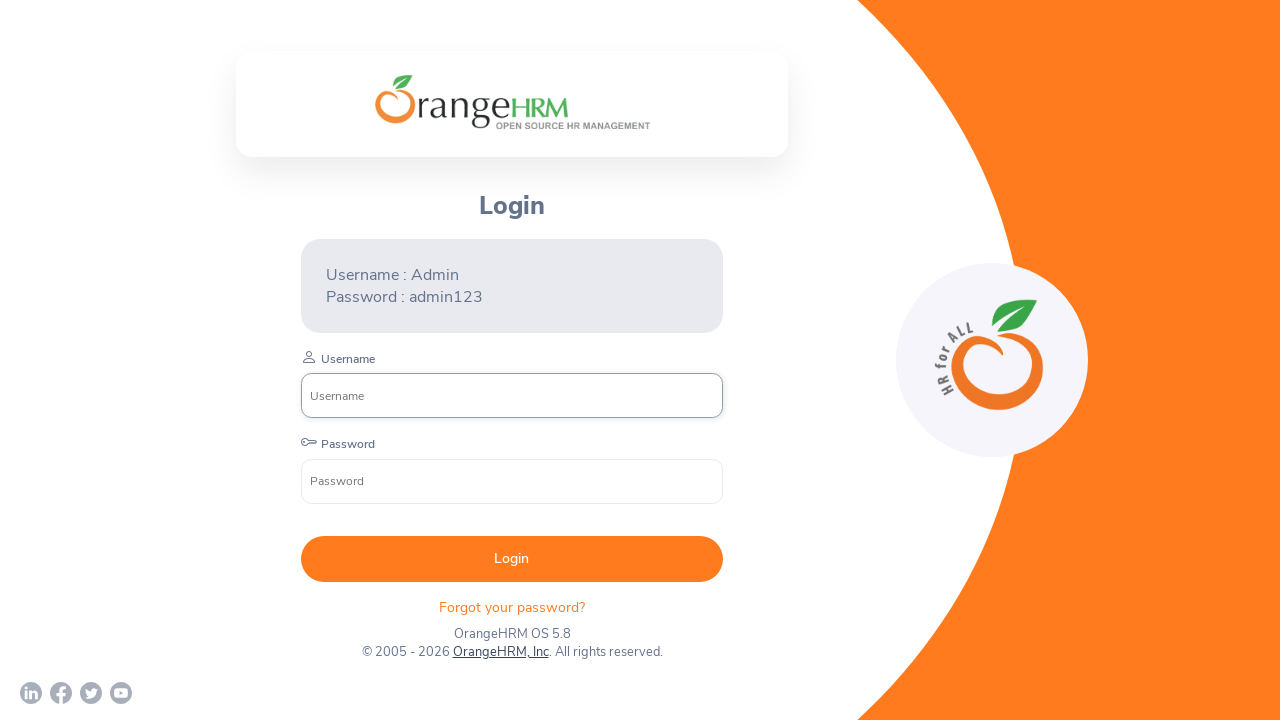